Navigates to wisequarter.com and verifies the page title contains "Wise" and checks the current URL

Starting URL: https://www.wisequarter.com

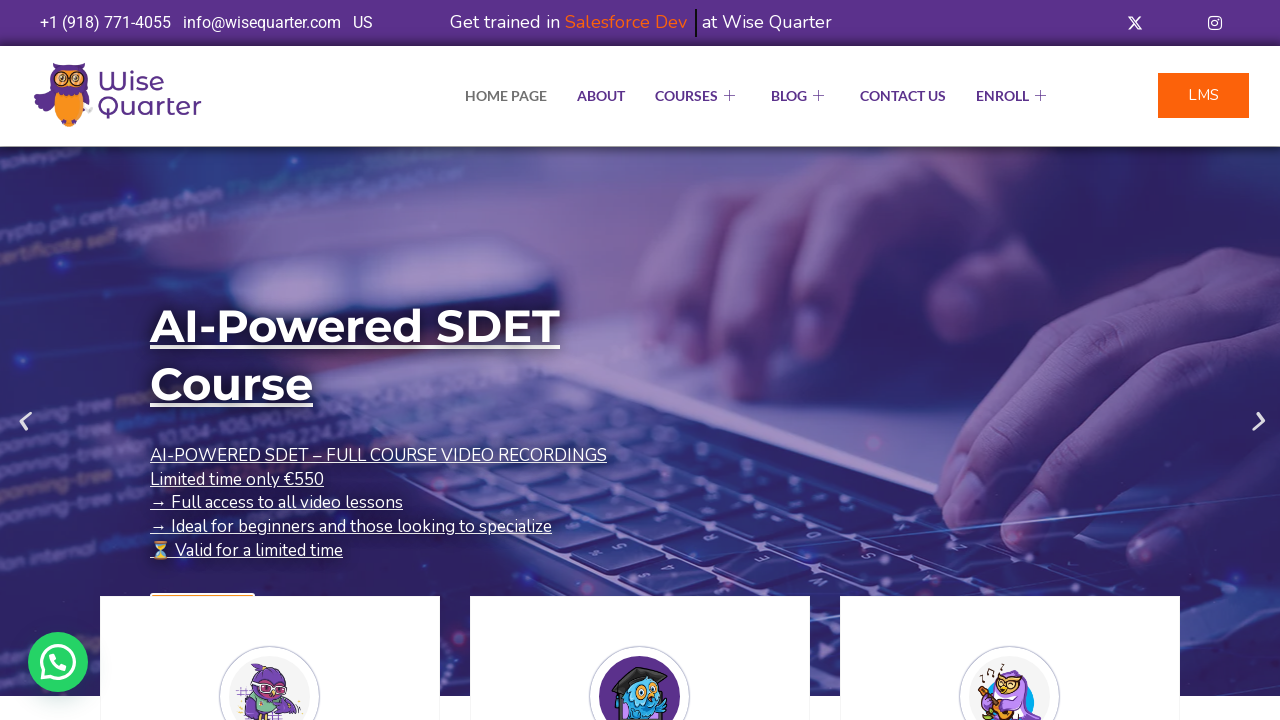

Retrieved page title
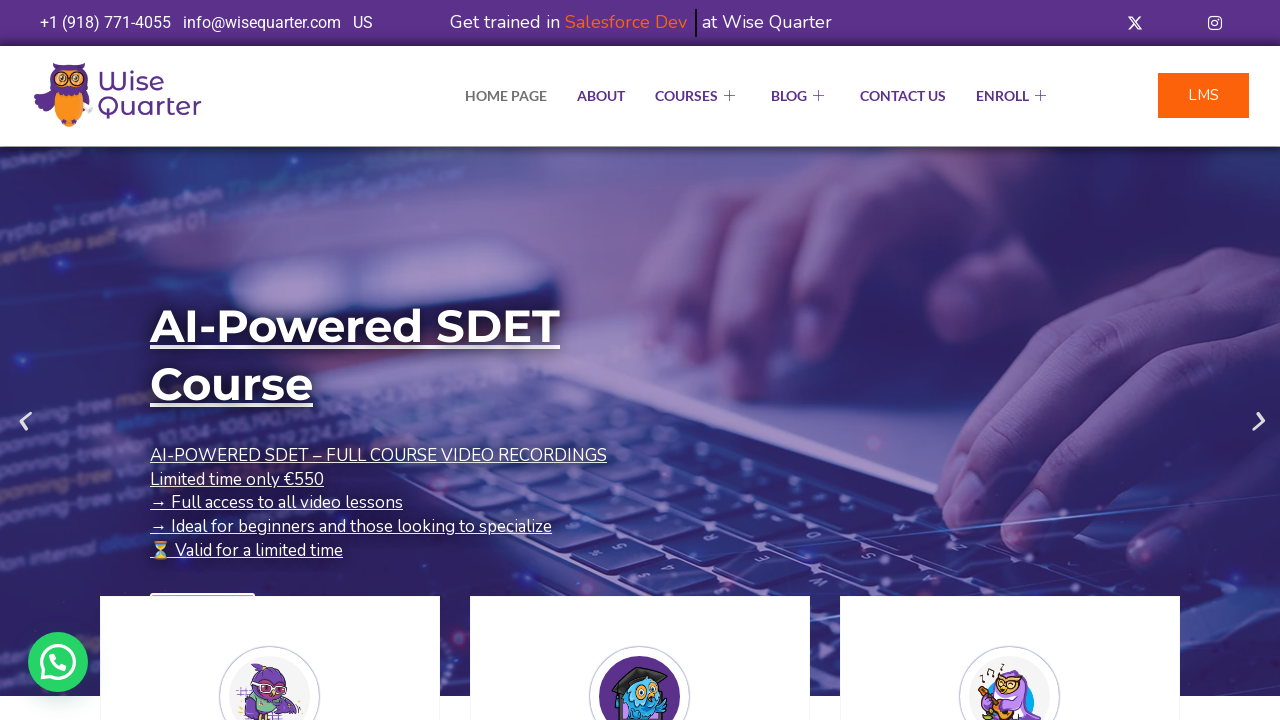

Title verification PASSED - 'Wise' found in page title
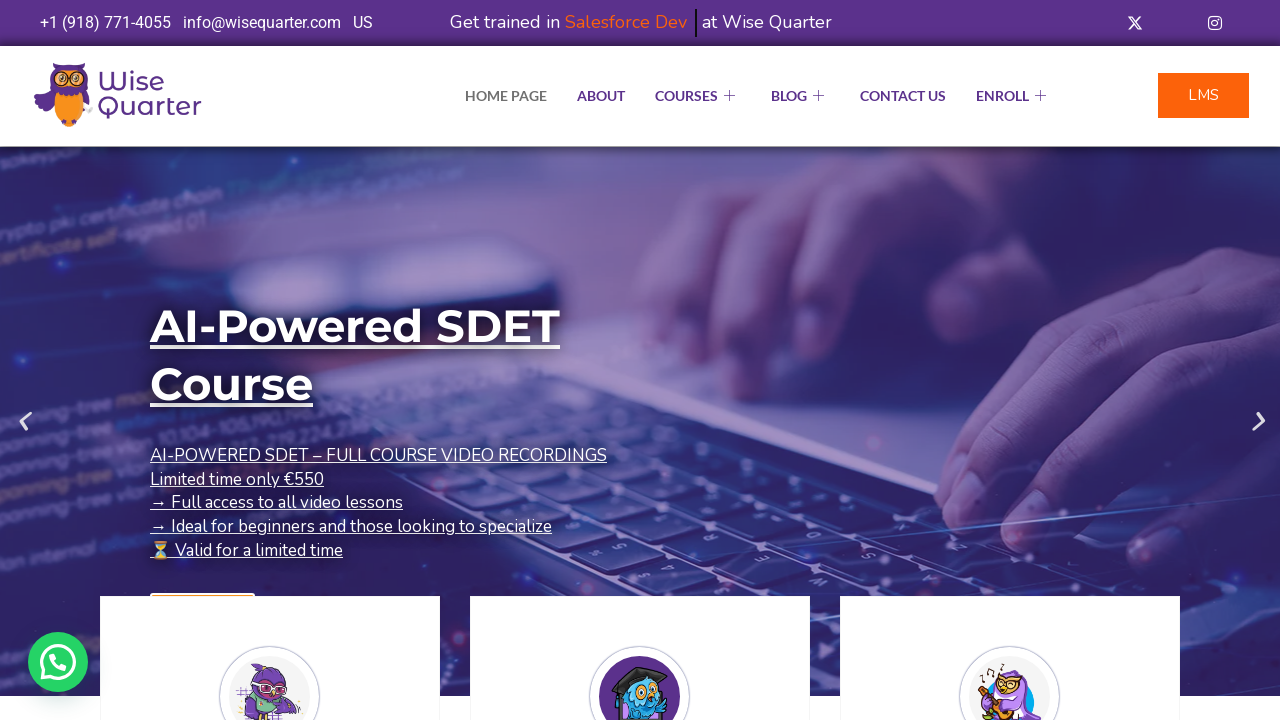

Retrieved current page URL
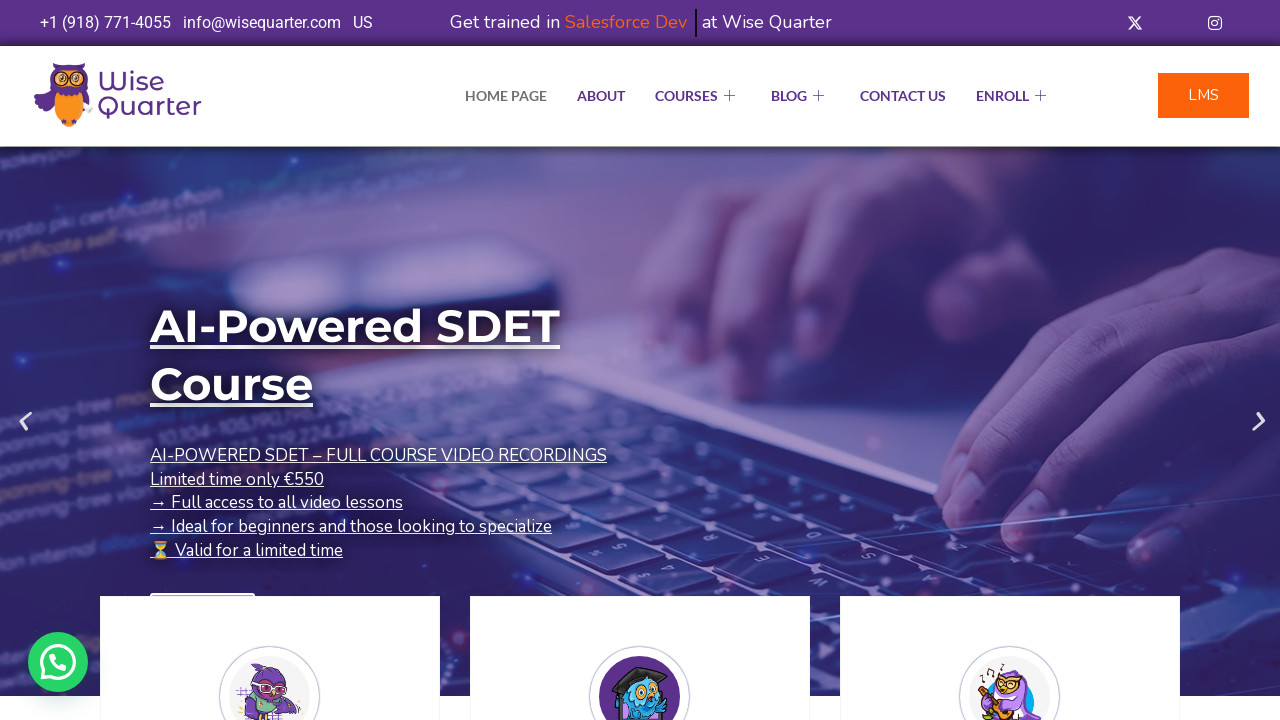

URL verification FAILED - Expected: https://www.wisequqrter.com, Actual: https://wisequarter.com/
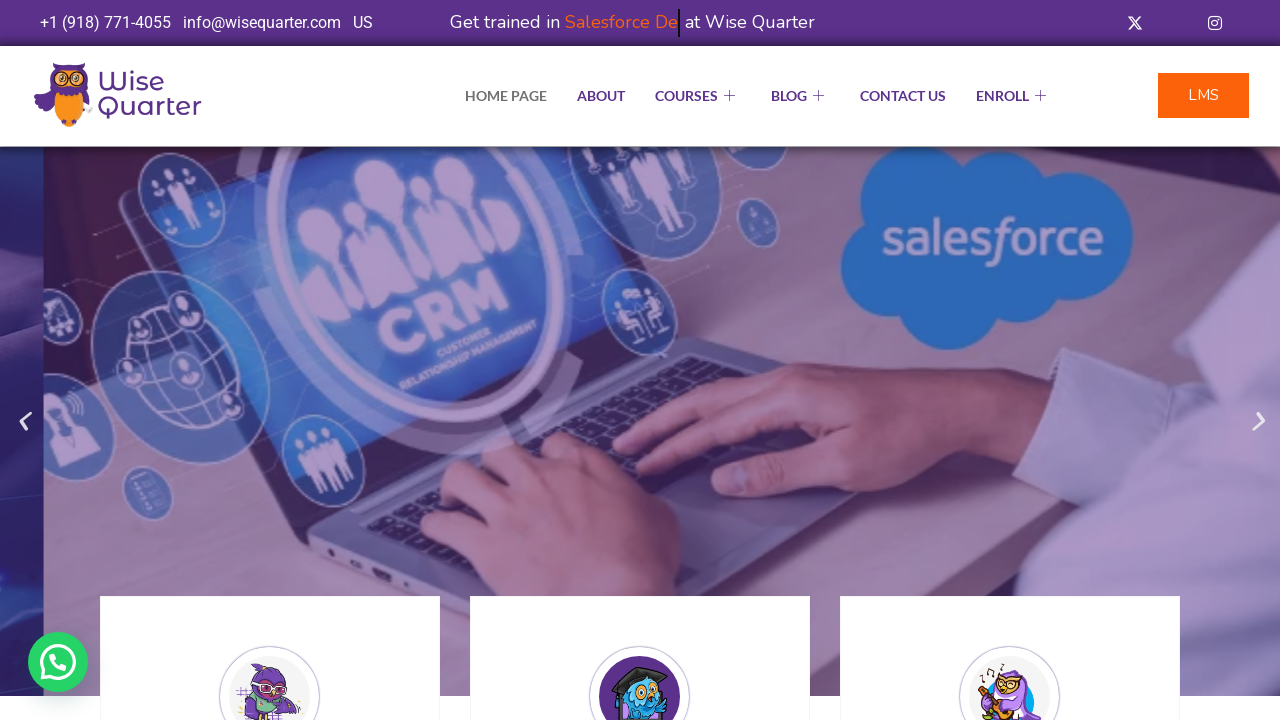

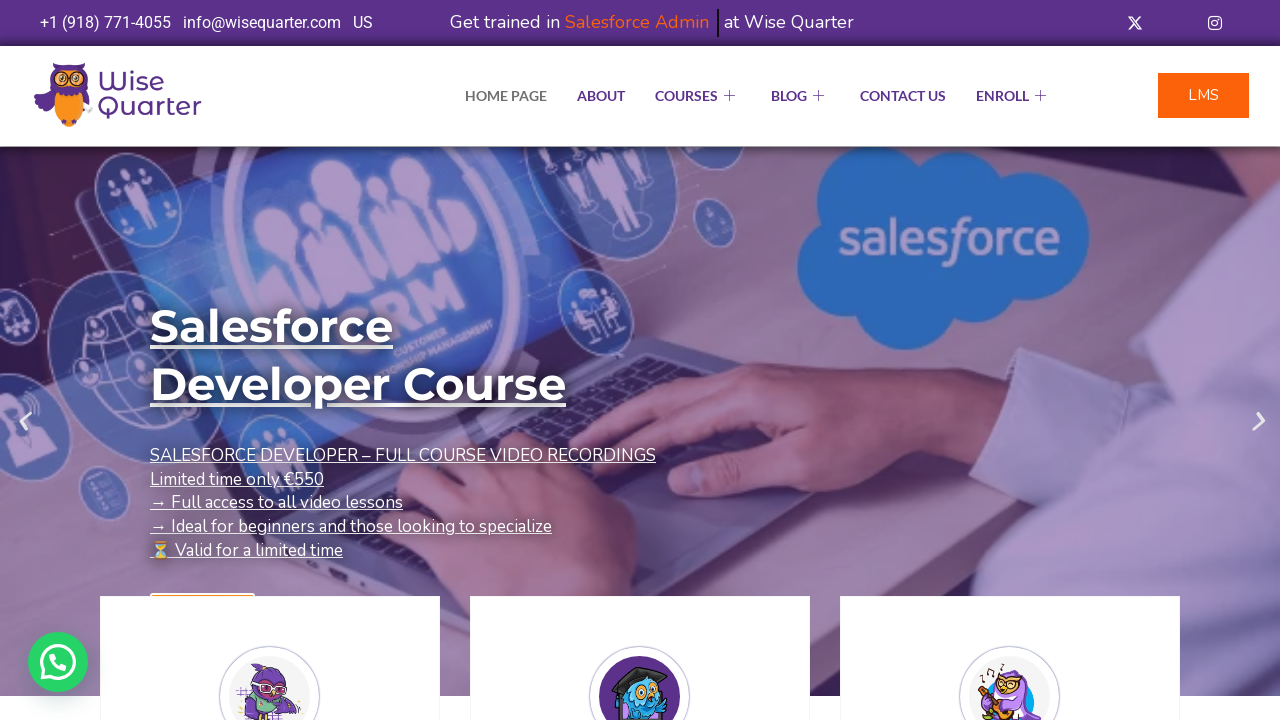